Navigates to the Veterans page and verifies the page title matches the expected title

Starting URL: https://www.glendale.com

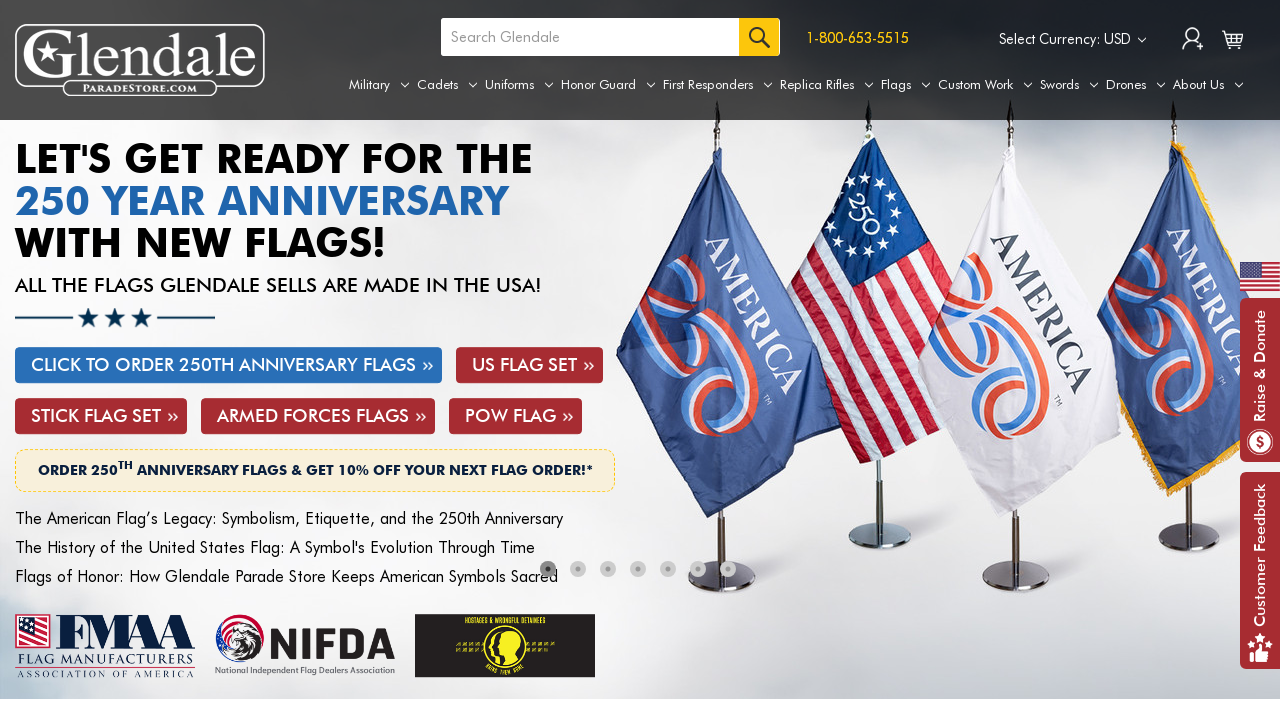

Hovered over the Honor Guard tab at (608, 85) on a[aria-label='Honor Guard']
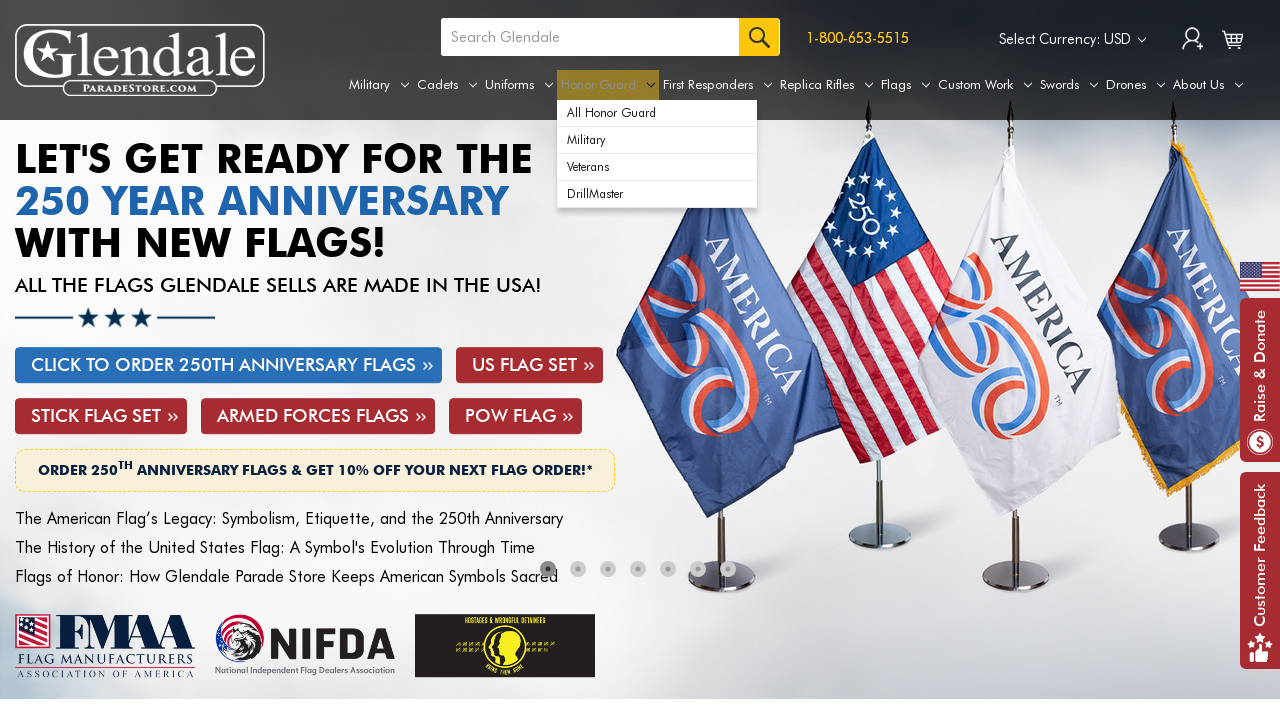

Clicked on the Veterans submenu item at (657, 167) on xpath=//div[@id='navPages-121']/ul[@class='navPage-subMenu-list']/li[@class='nav
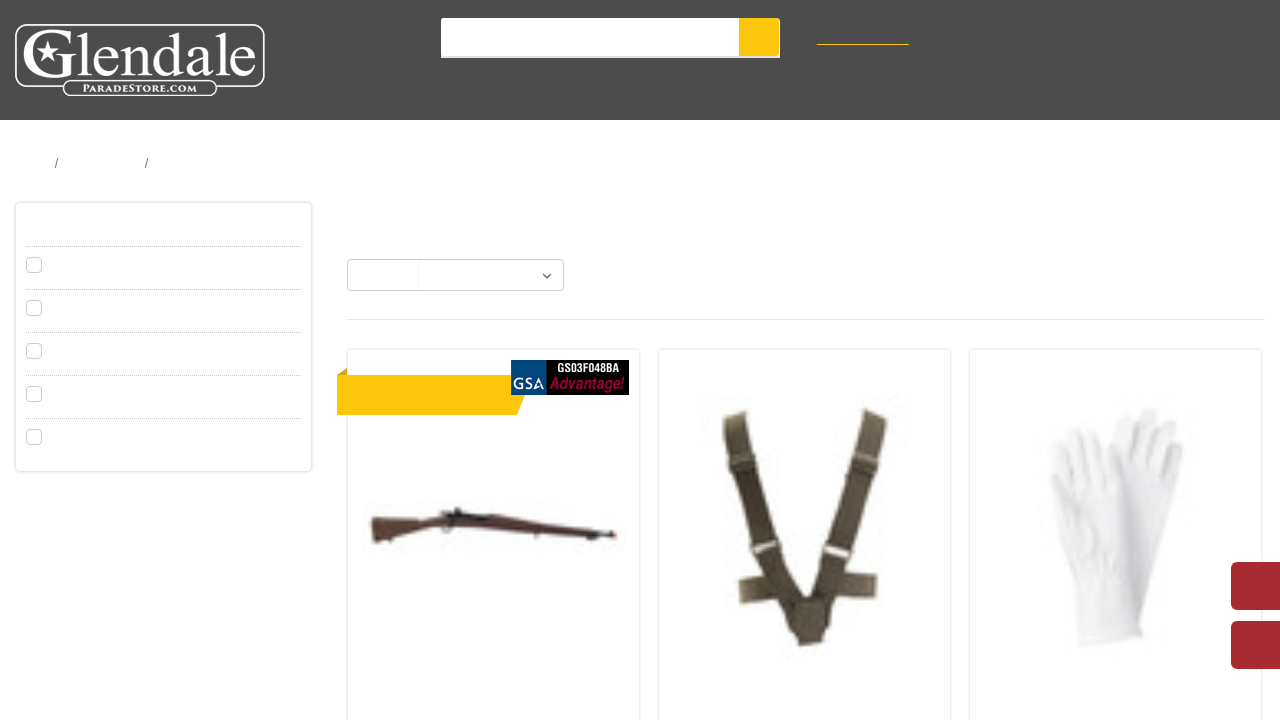

Page loaded with domcontentloaded state
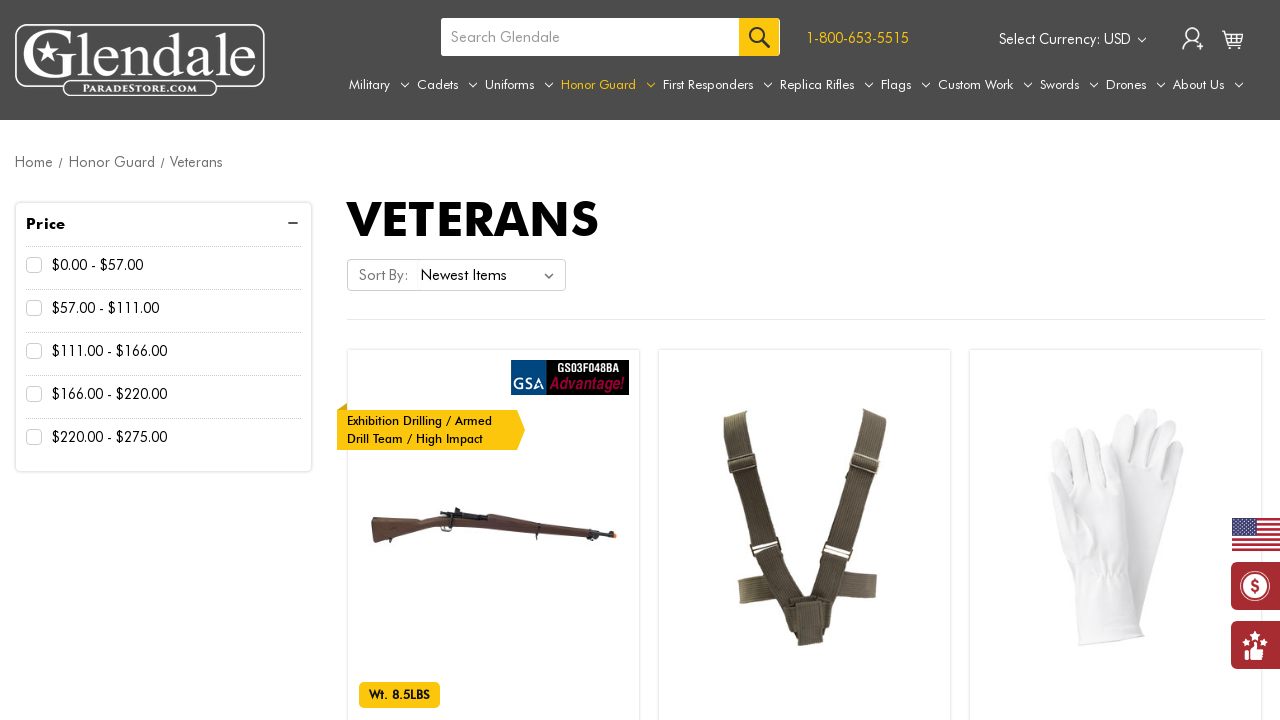

Verified page title matches 'Veterans | Veterans Accessories | Glendale Parade Store'
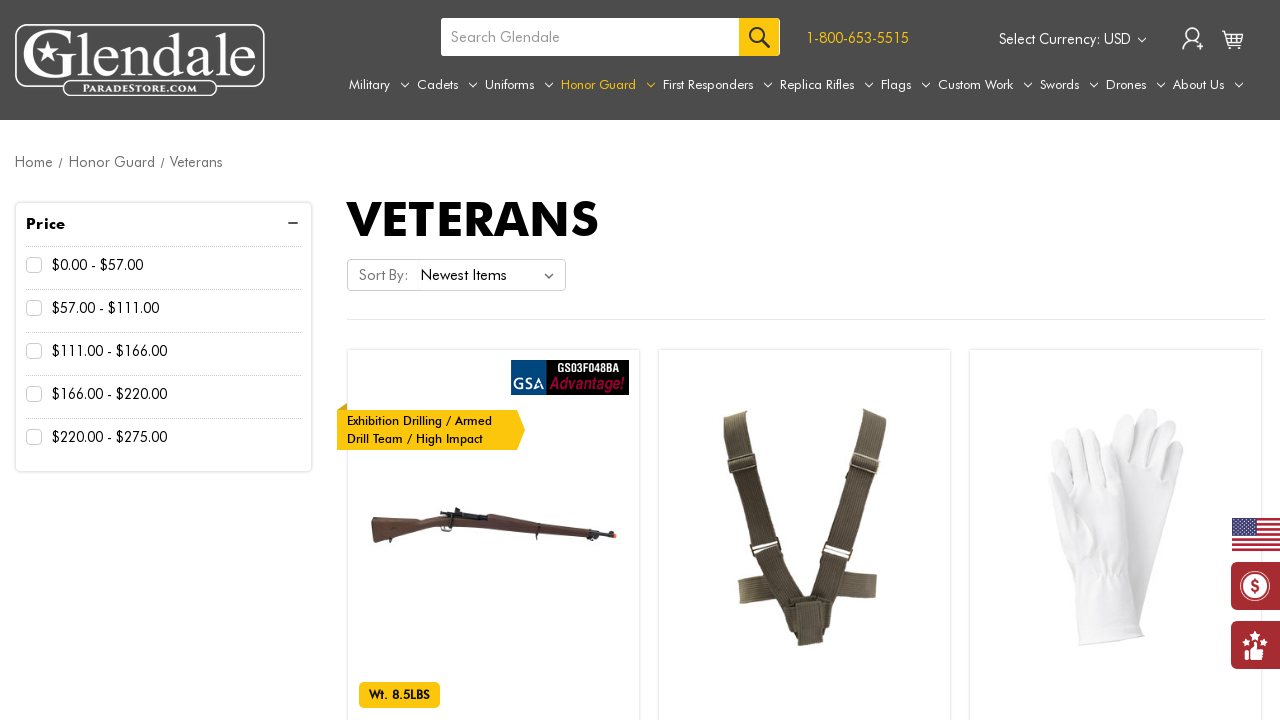

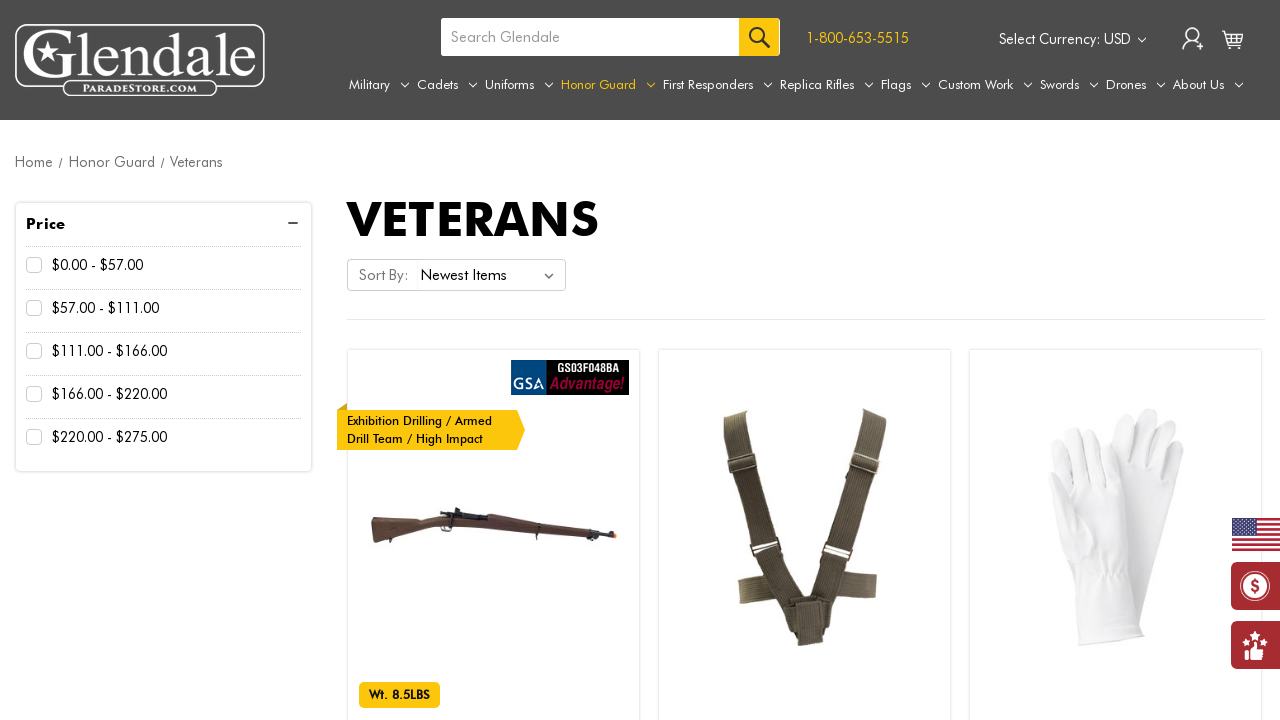